Tests checkbox functionality by verifying initial states, clicking checkboxes, and confirming state changes for two checkboxes on the page

Starting URL: http://the-internet.herokuapp.com/checkboxes

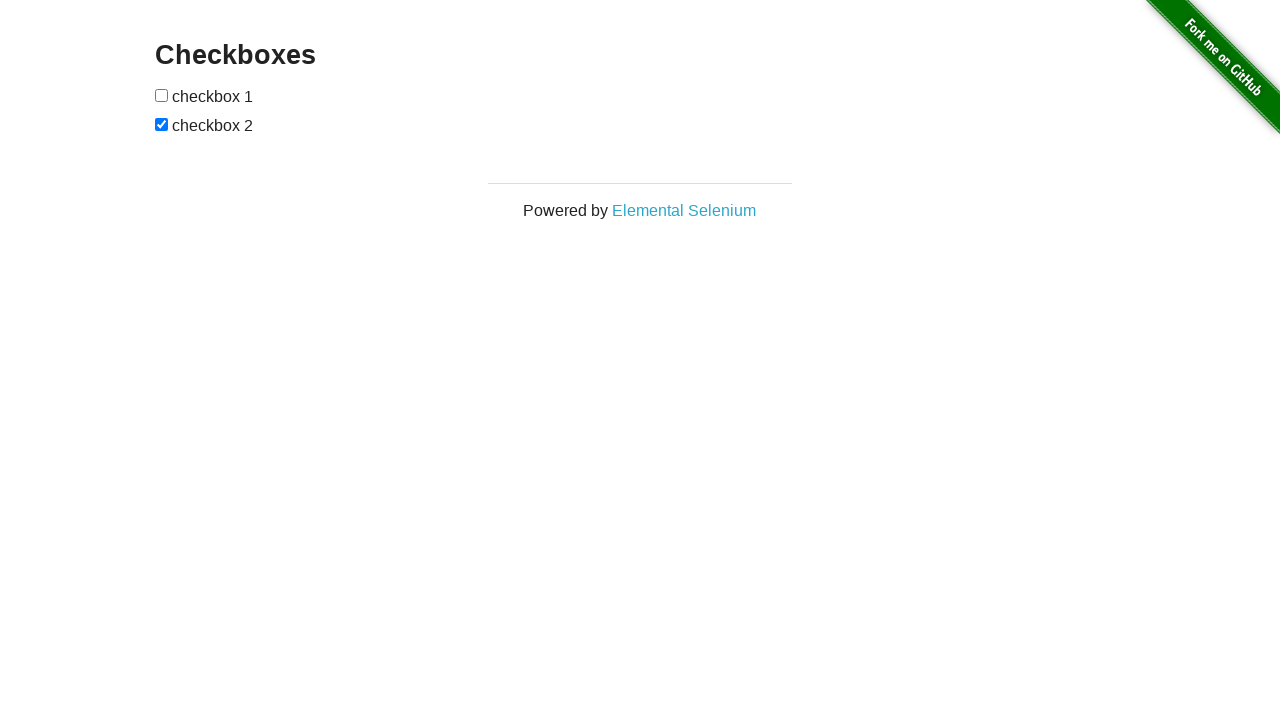

Located first checkbox element
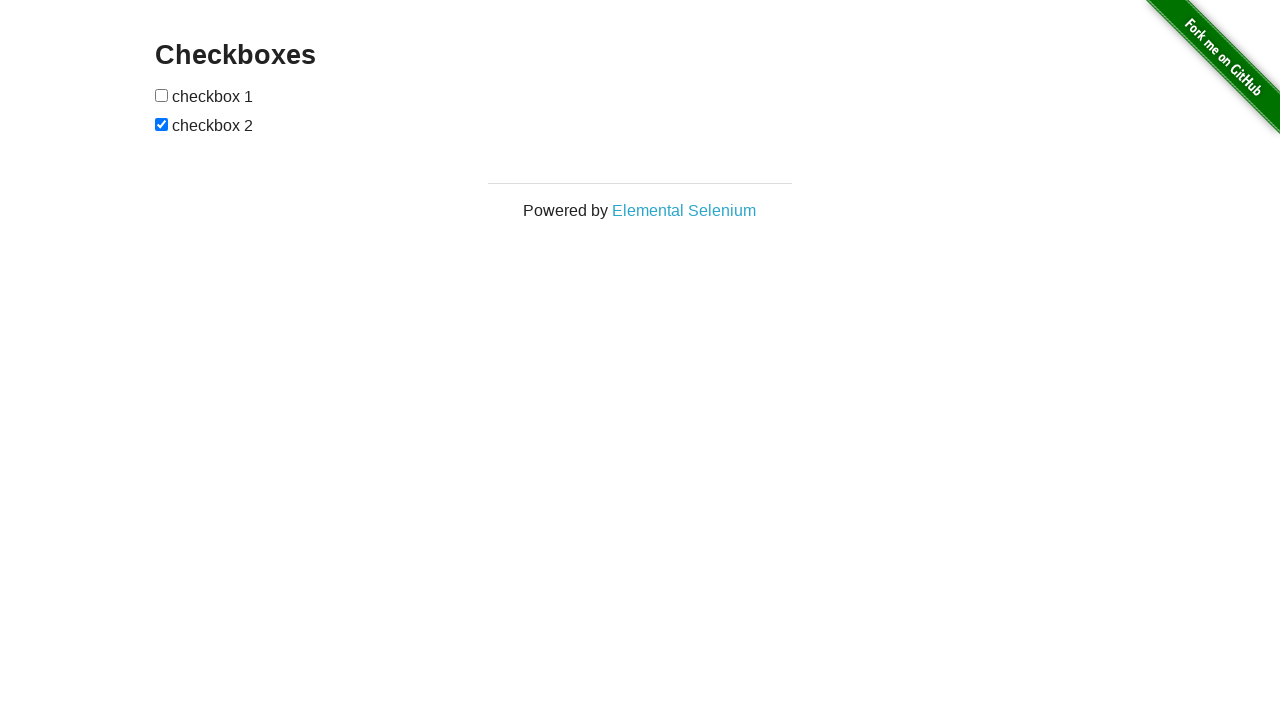

Located second checkbox element
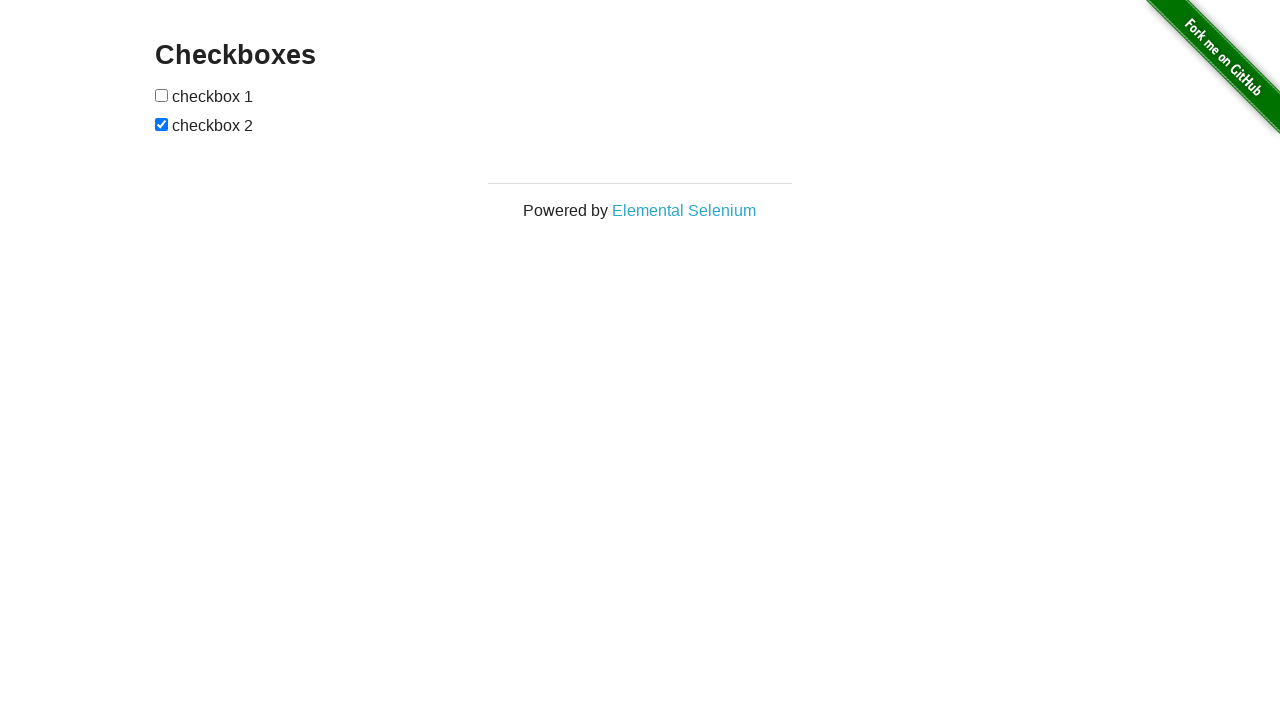

Clicked first checkbox to select it at (162, 95) on xpath=//*[@id="checkboxes"]/input[1]
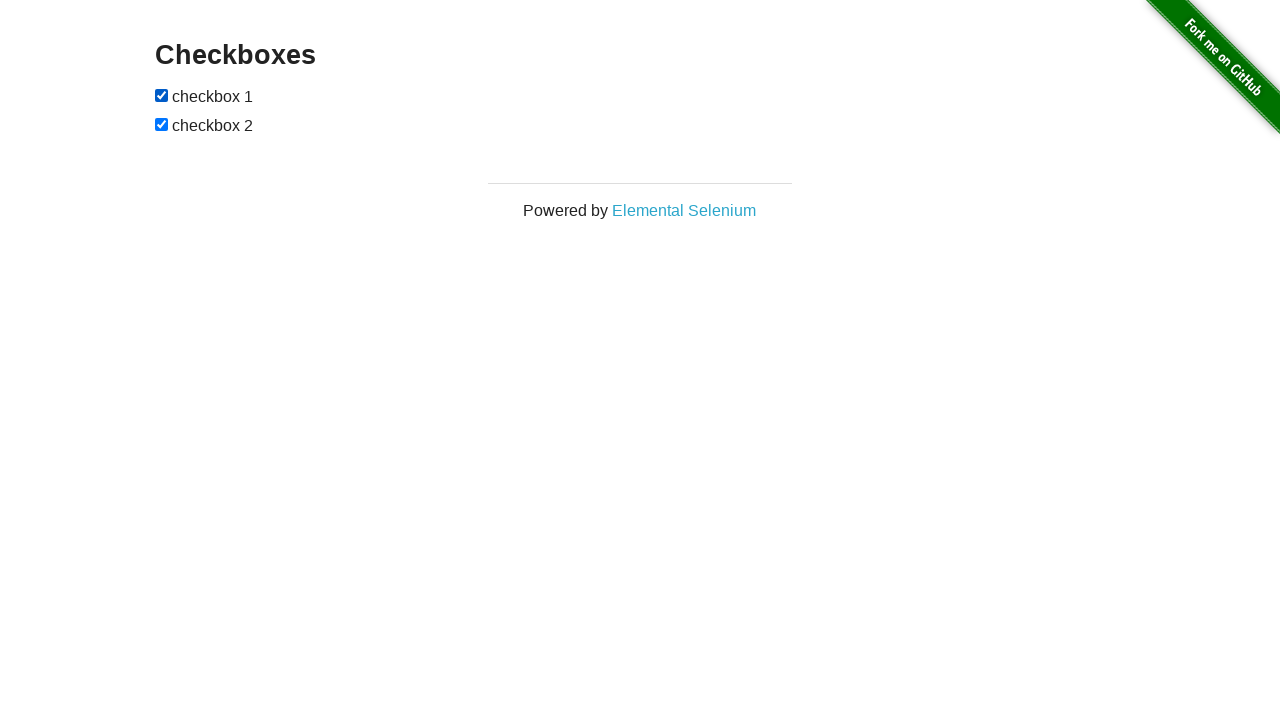

Clicked second checkbox to deselect it at (162, 124) on xpath=//*[@id="checkboxes"]/input[2]
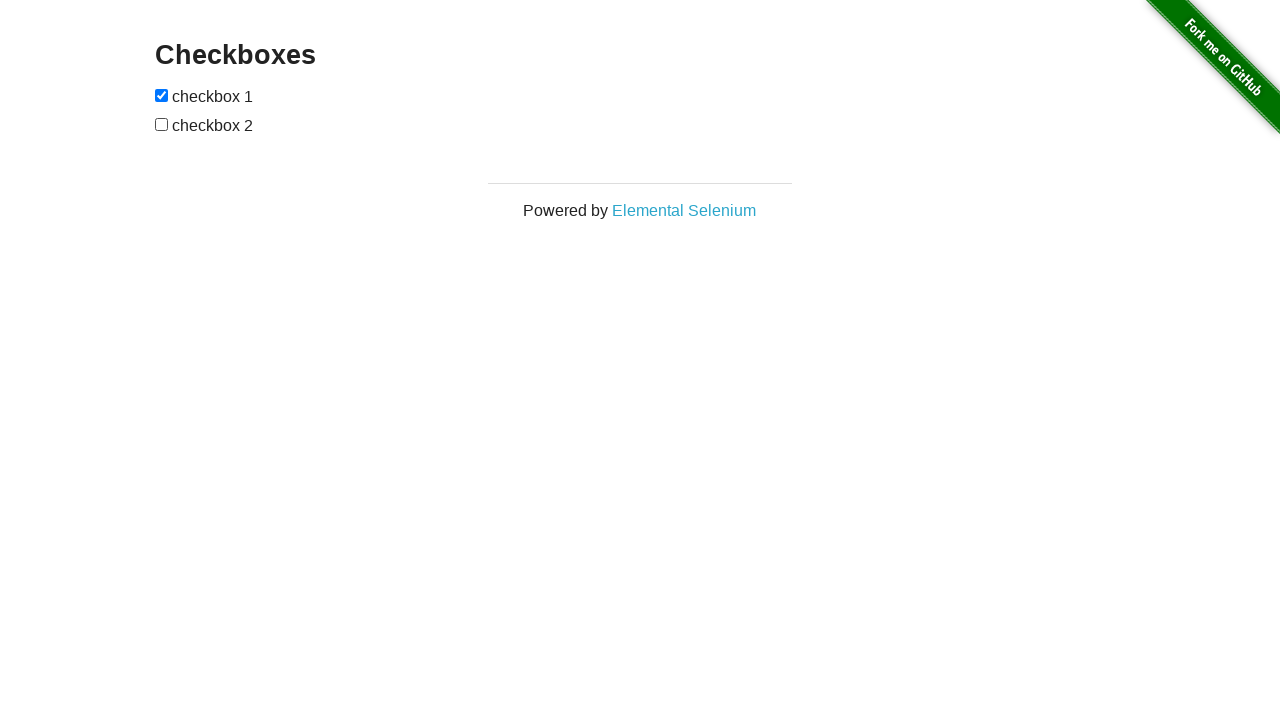

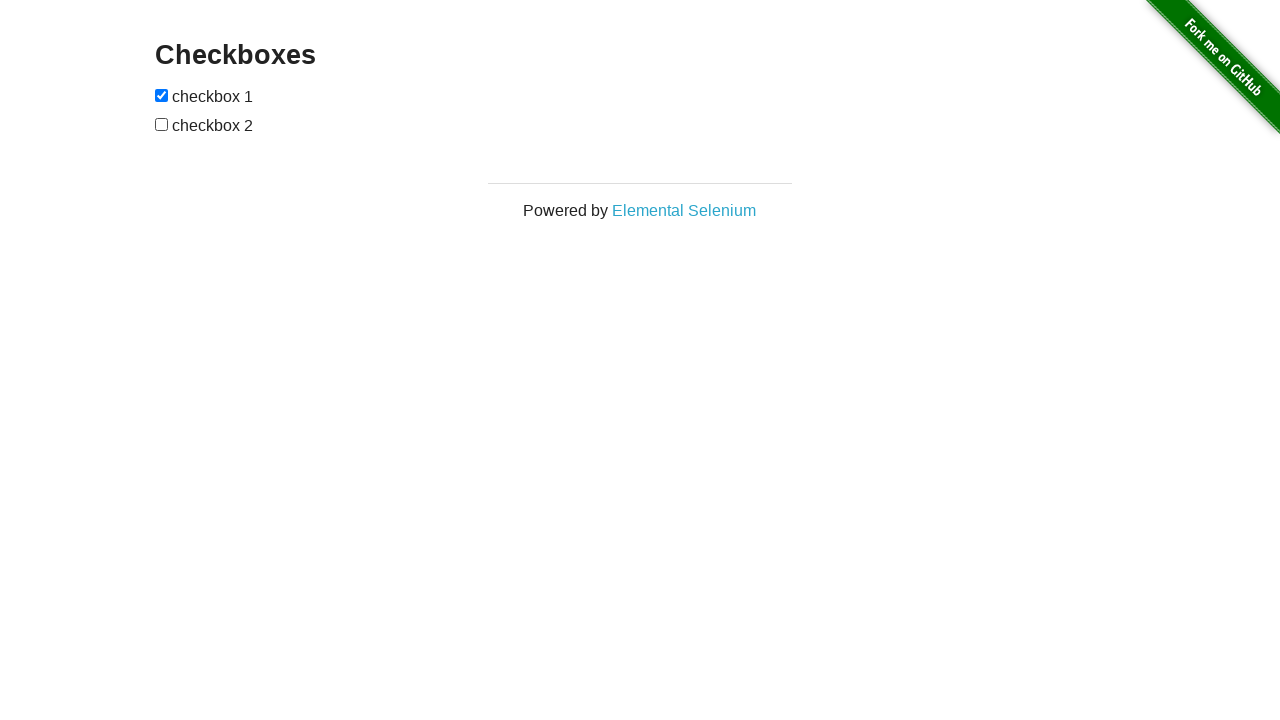